Tests text box form functionality by filling in full name, email, current address, and permanent address fields, then submitting the form.

Starting URL: https://demoqa.com/text-box

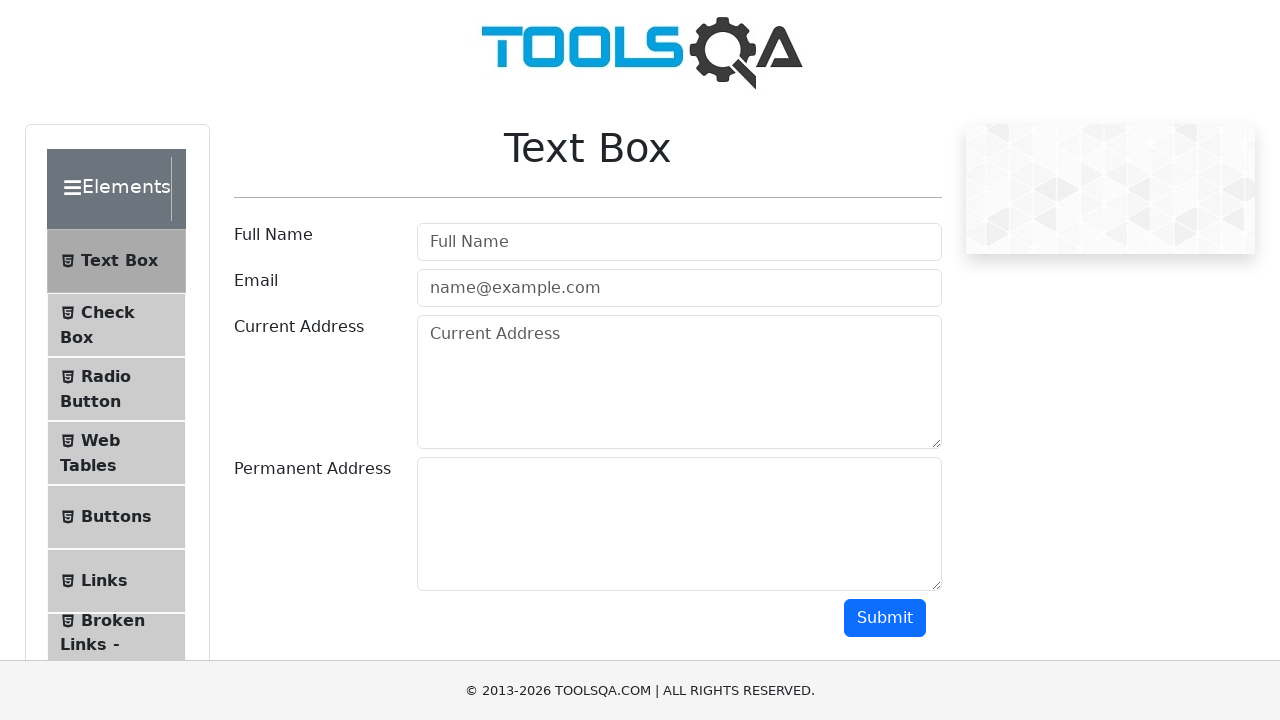

Filled full name field with 'Max' on #userName
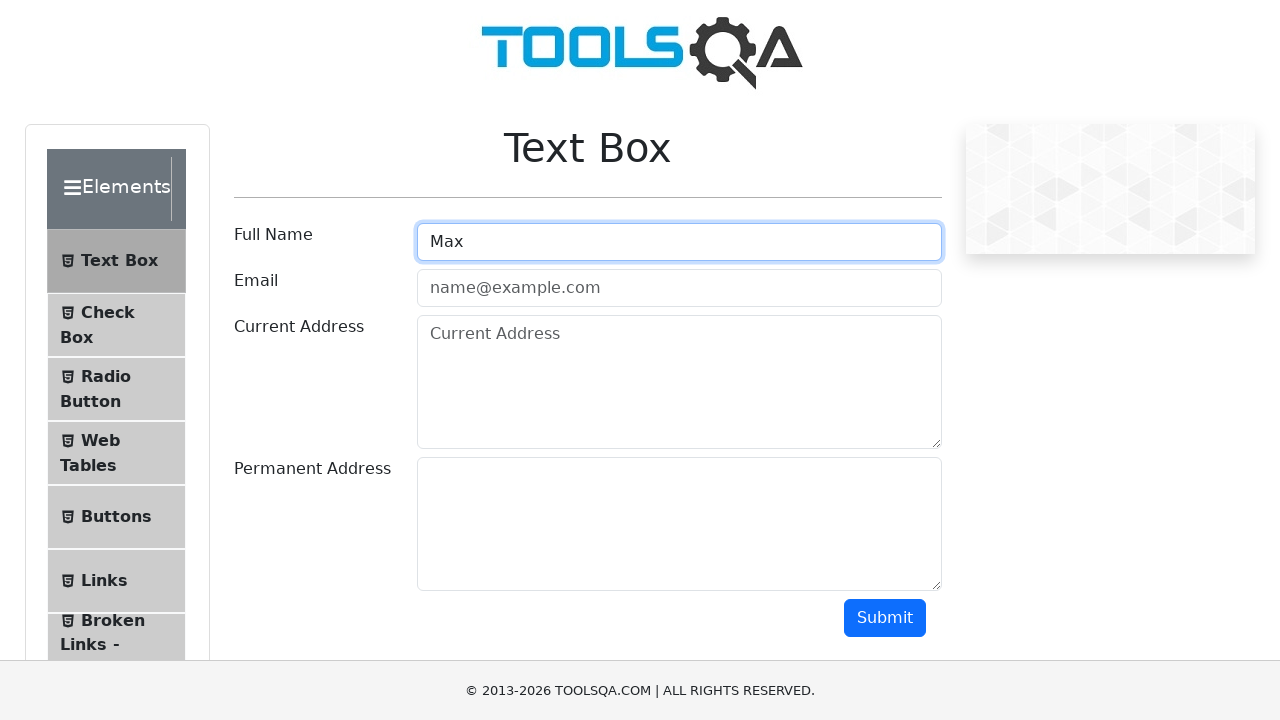

Filled email field with 'max@mail.ru' on #userEmail
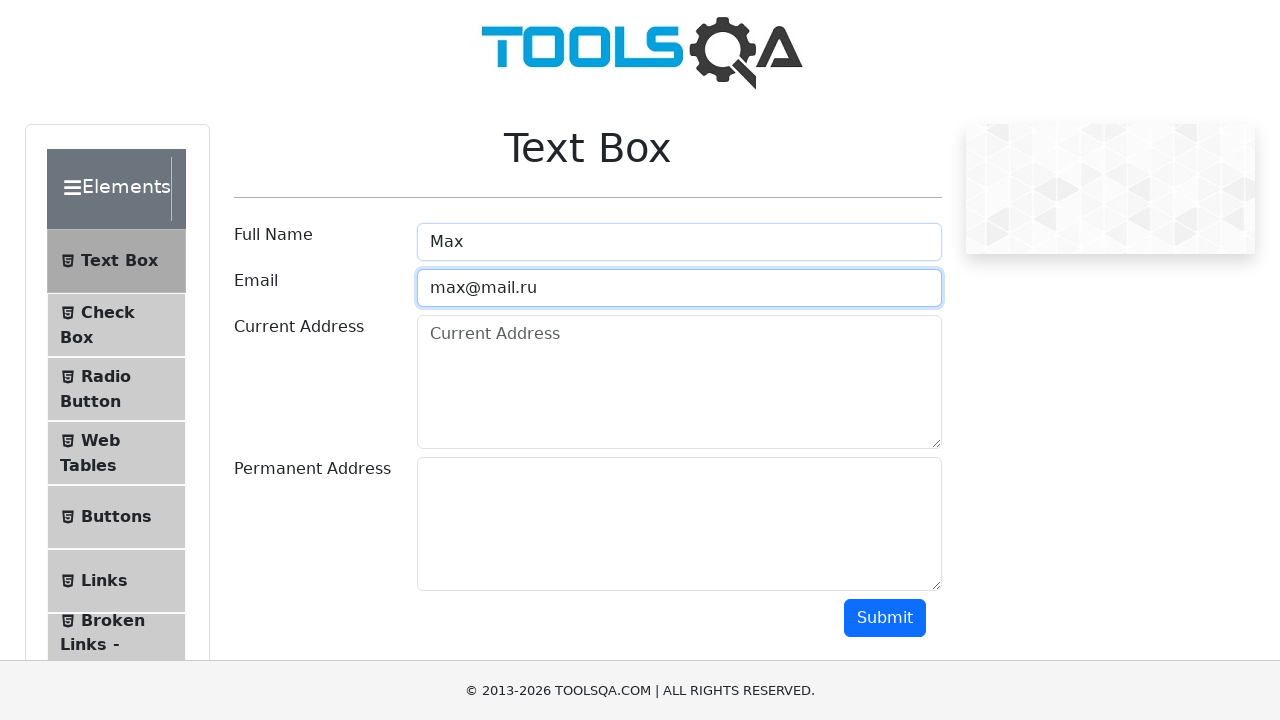

Filled current address field with 'Balti, Index:3120, Republic of Moldova, str. Alecu Ruso, ap. 36' on #currentAddress
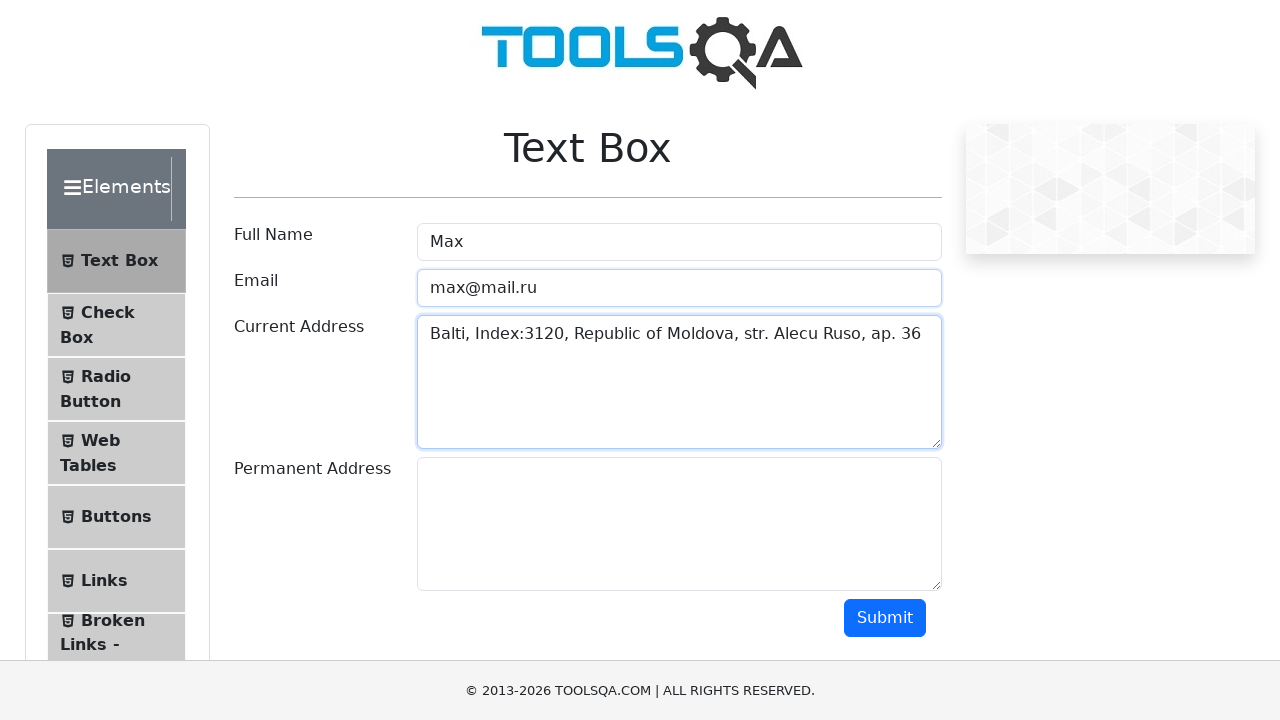

Filled permanent address field with 'Balti, Index:3120, Republic of Moldova, str. Alecu Ruso, ap. 36' on #permanentAddress
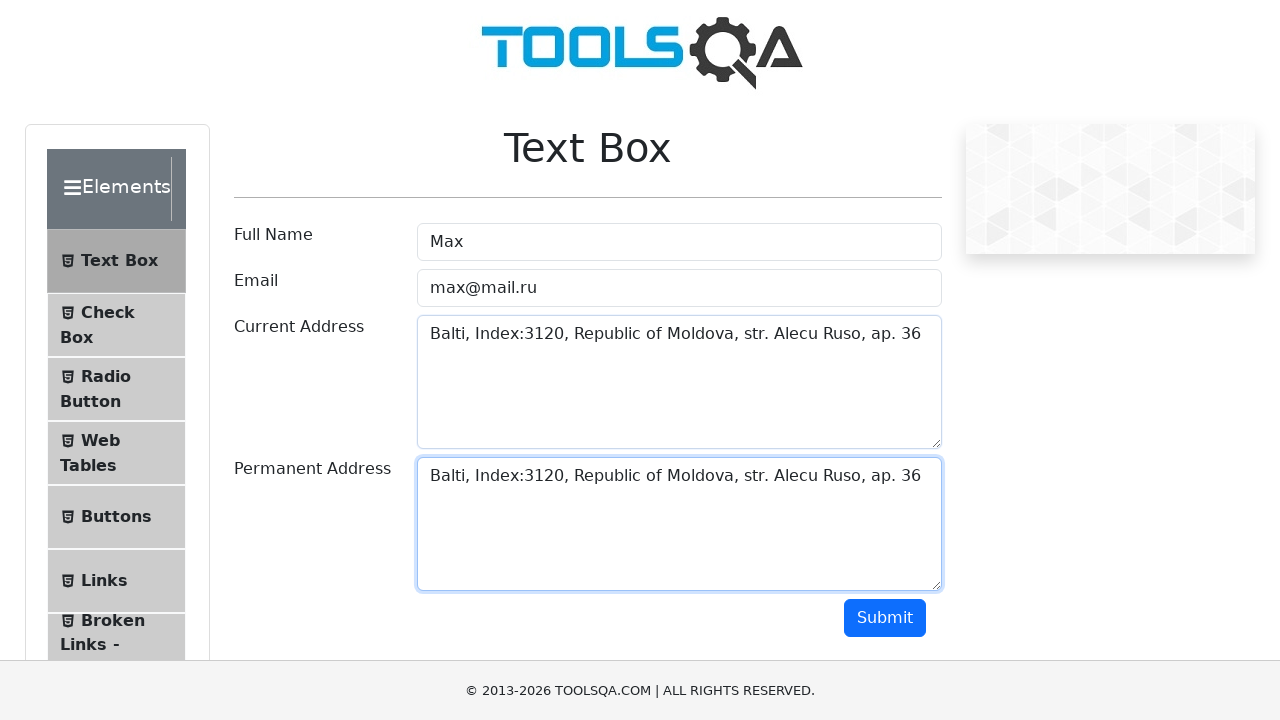

Scrolled submit button into view
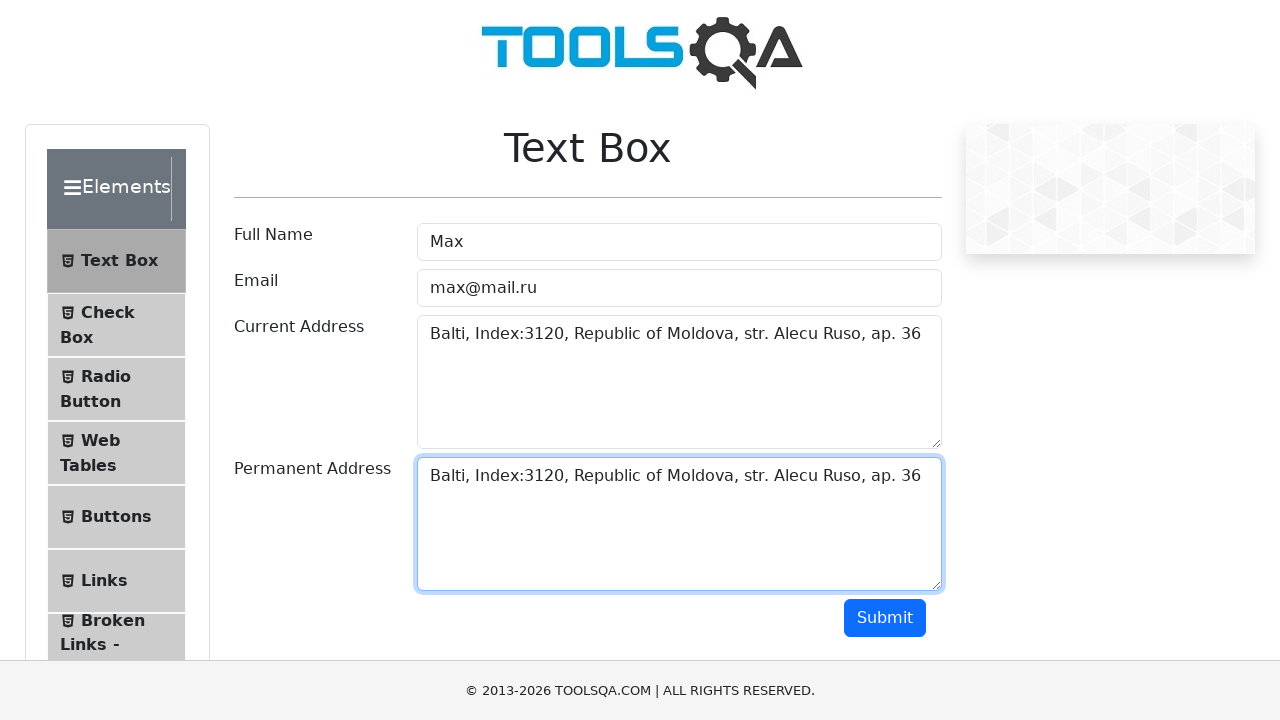

Clicked submit button to submit form at (885, 618) on #submit
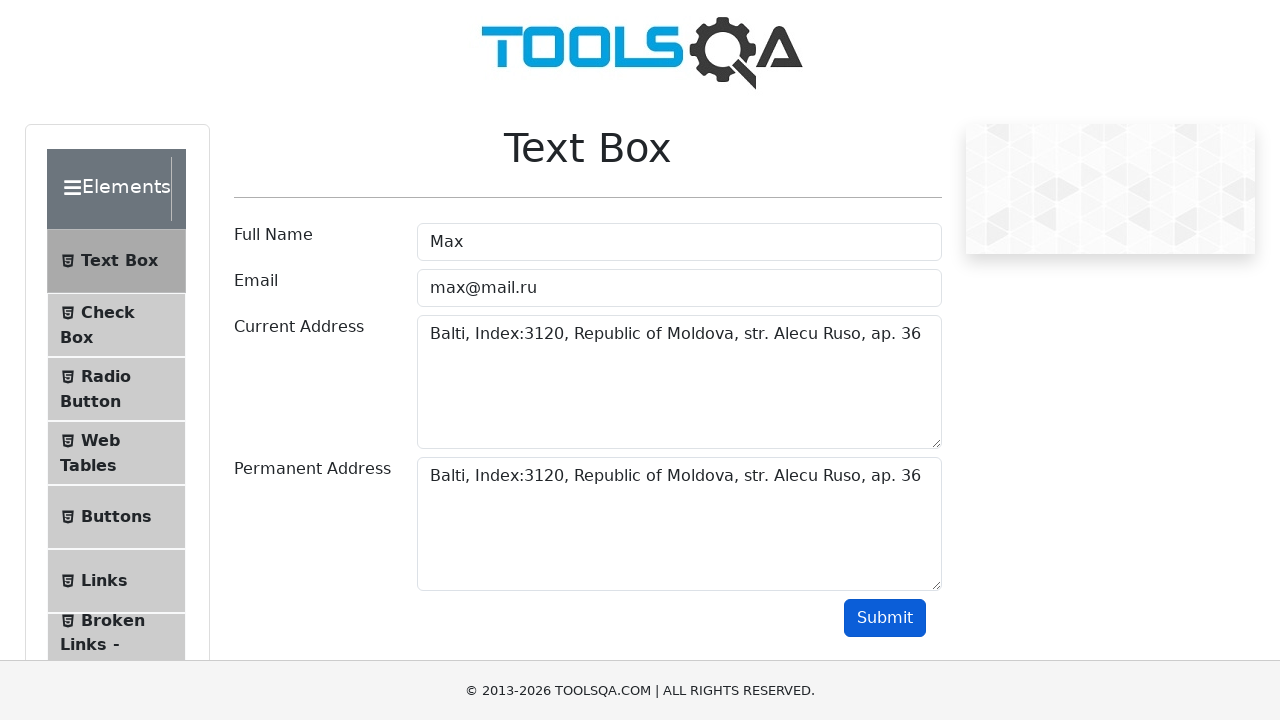

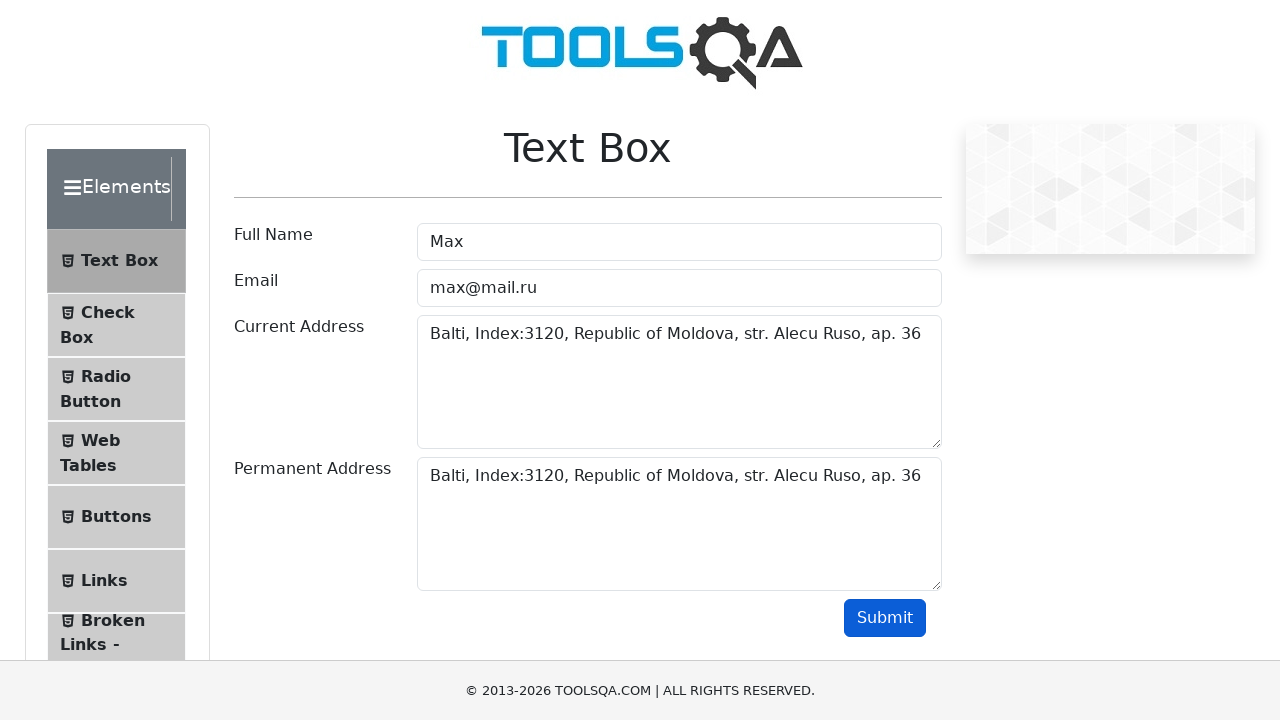